Tests clearing the username input field and filling it with "Tomek", then verifies the input value

Starting URL: https://testeroprogramowania.github.io/selenium/basics.html

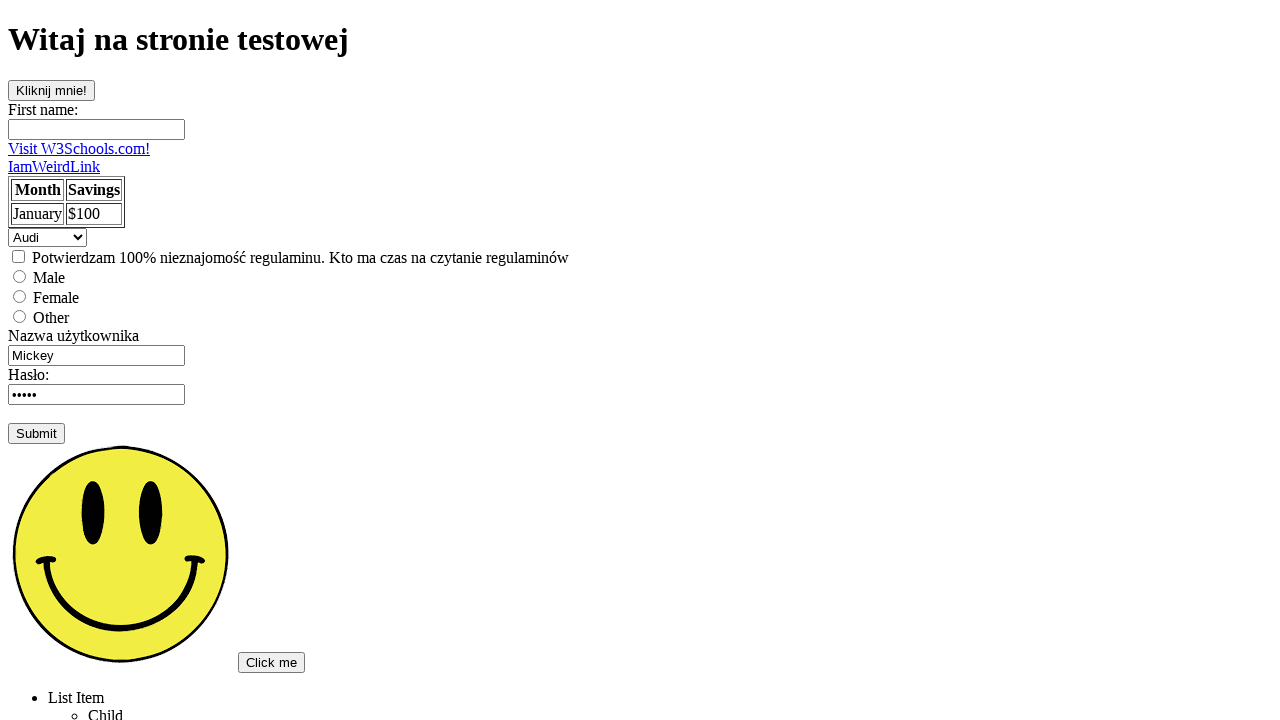

Located username input field
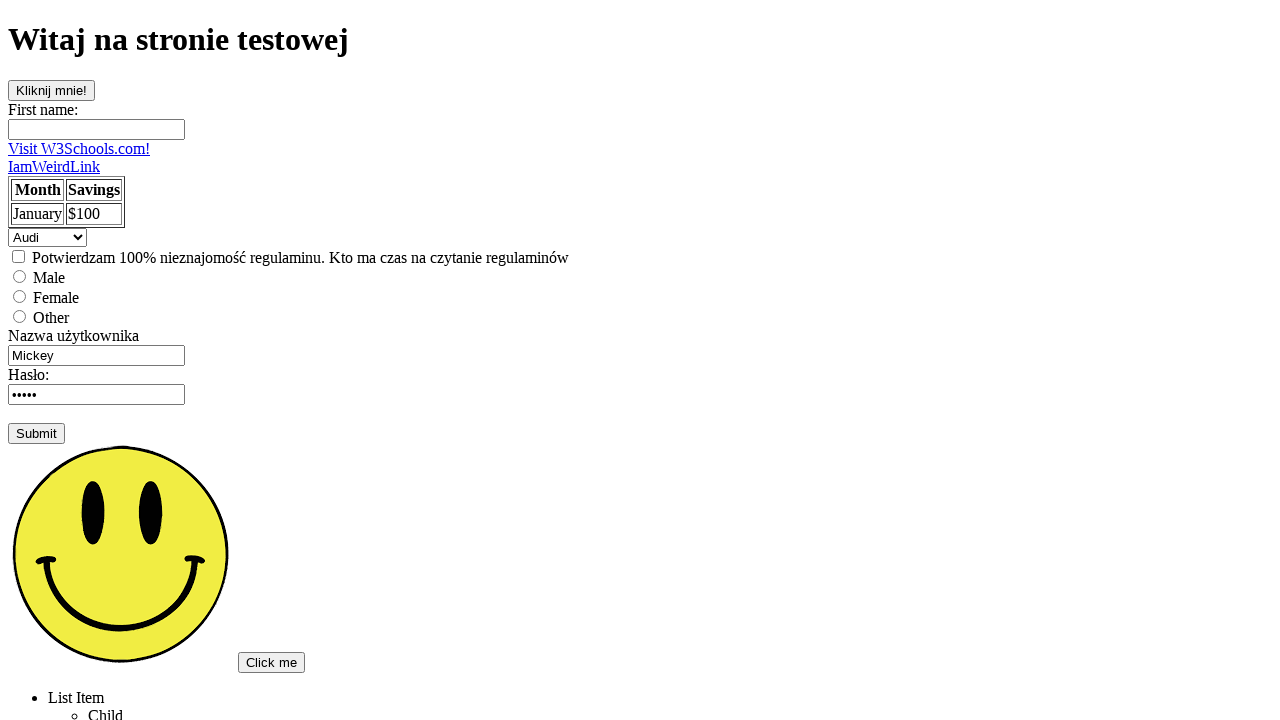

Cleared username input field on input[name='username']
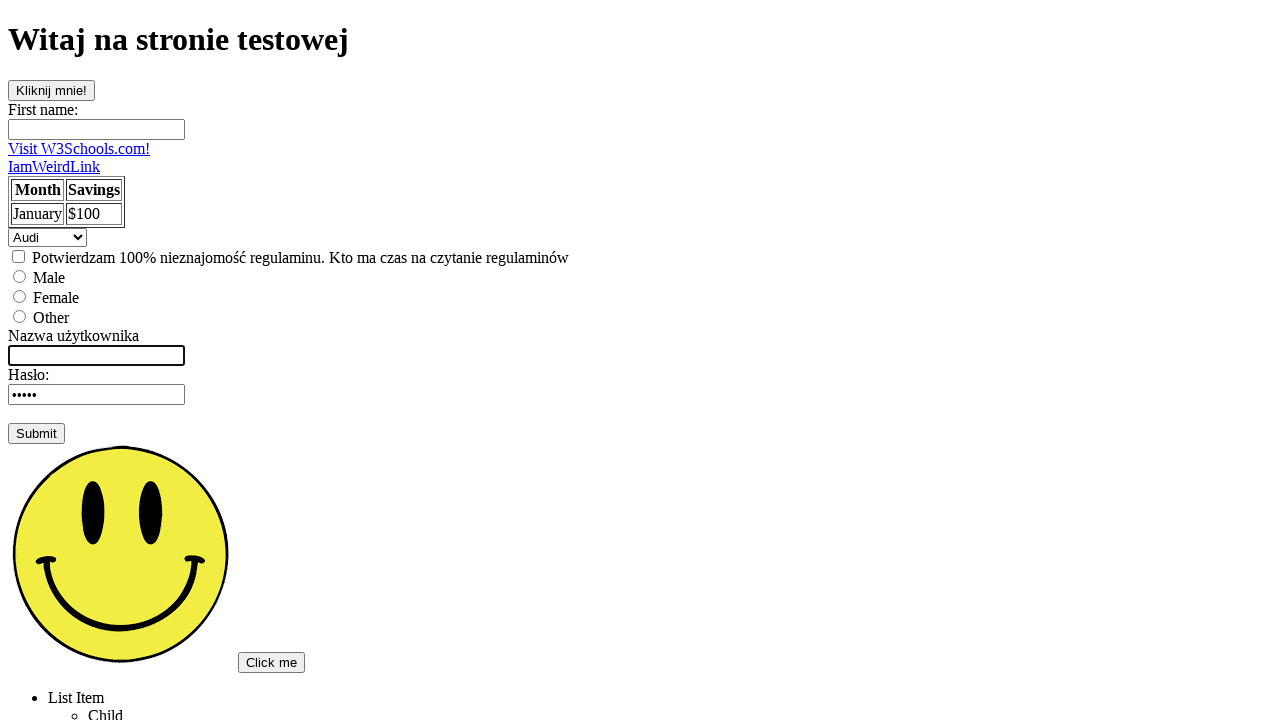

Filled username input field with 'Tomek' on input[name='username']
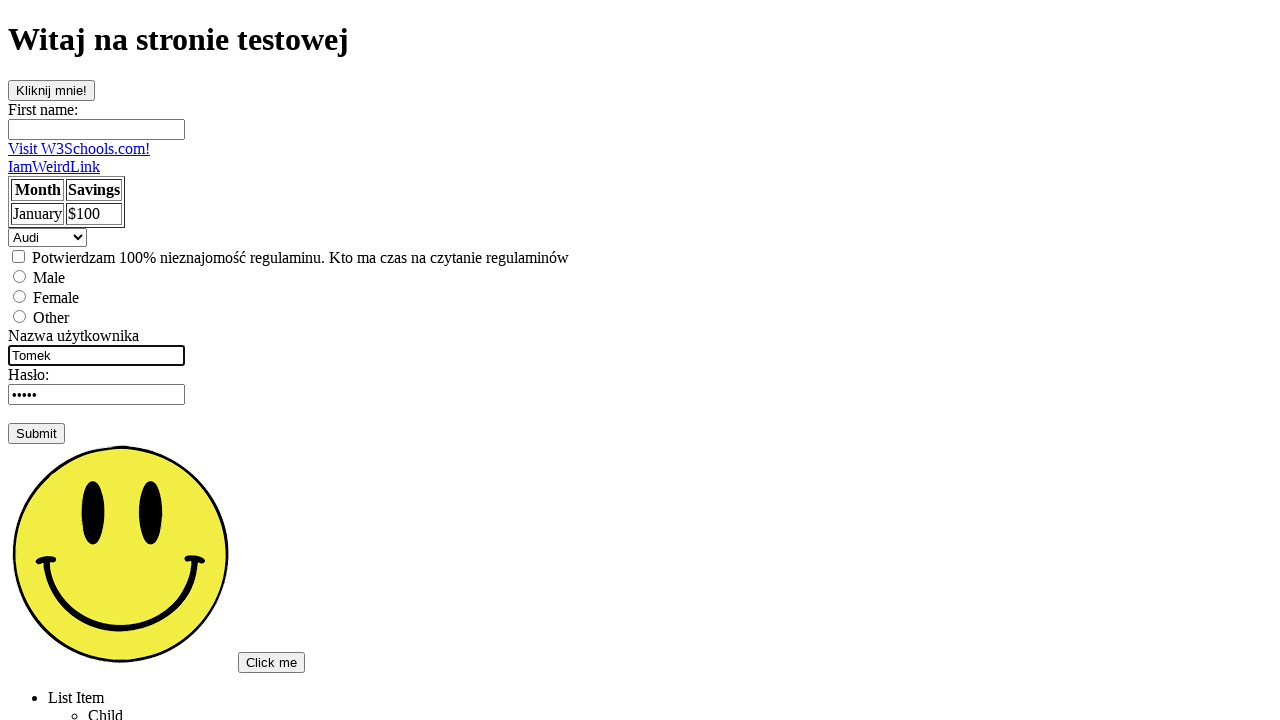

Verified username input value equals 'Tomek'
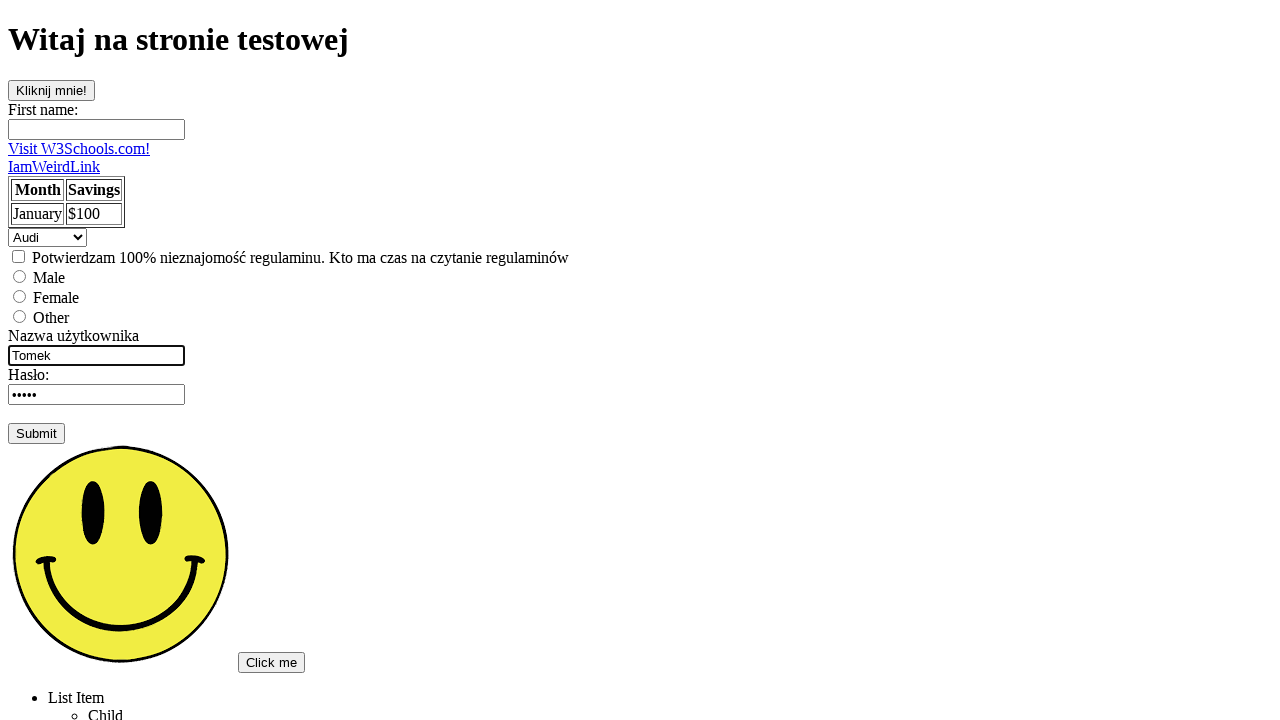

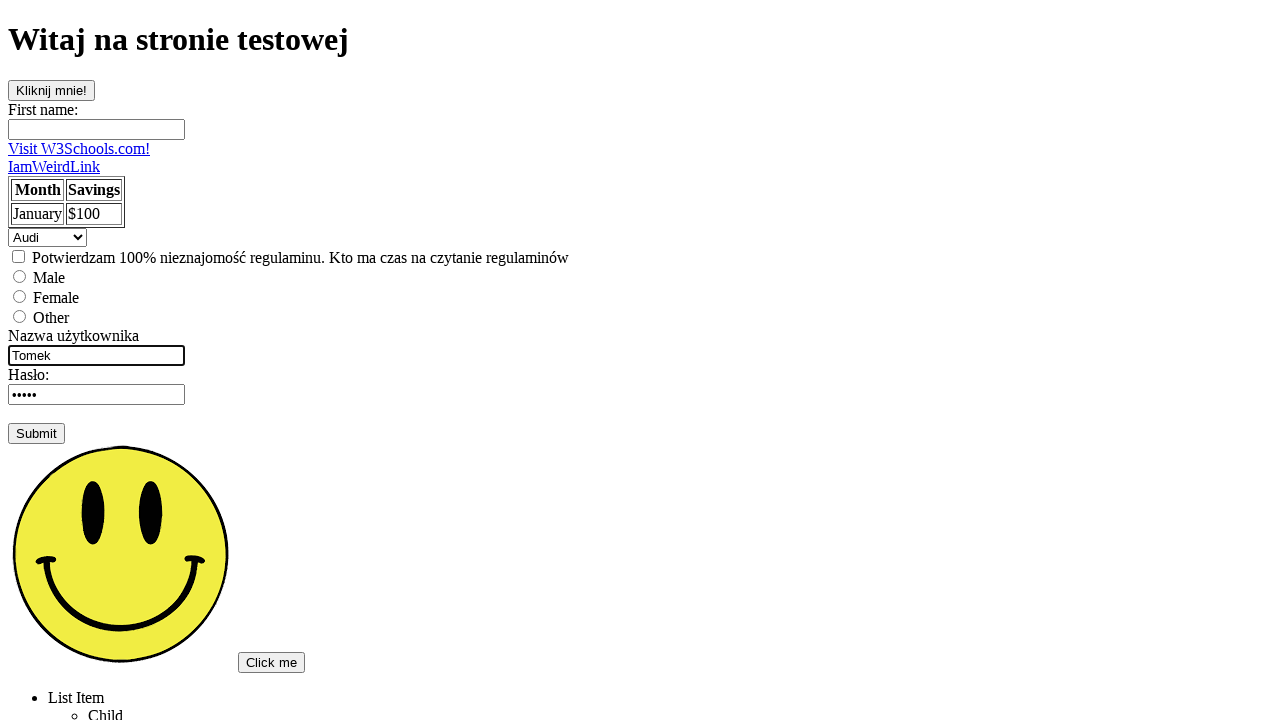